Tests sorting the Due column in ascending order using semantic class locators on the second table

Starting URL: http://the-internet.herokuapp.com/tables

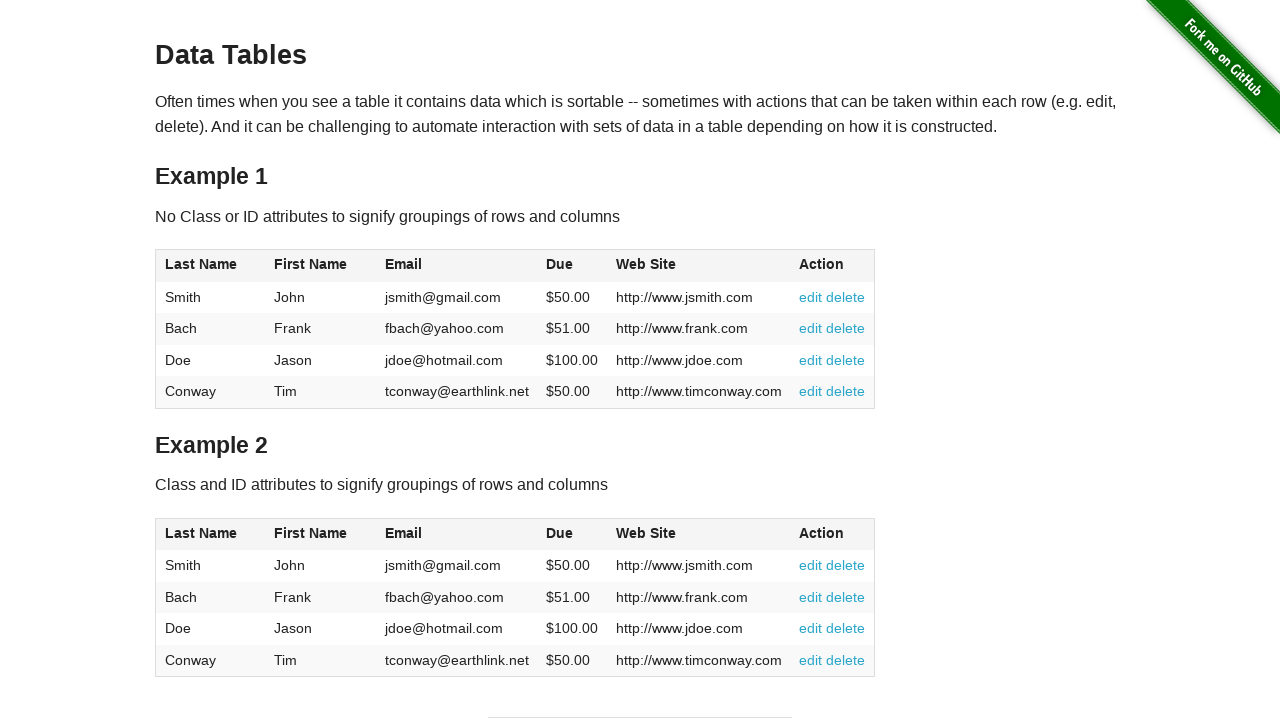

Clicked the Due column header in the second table to sort at (560, 533) on #table2 thead .dues
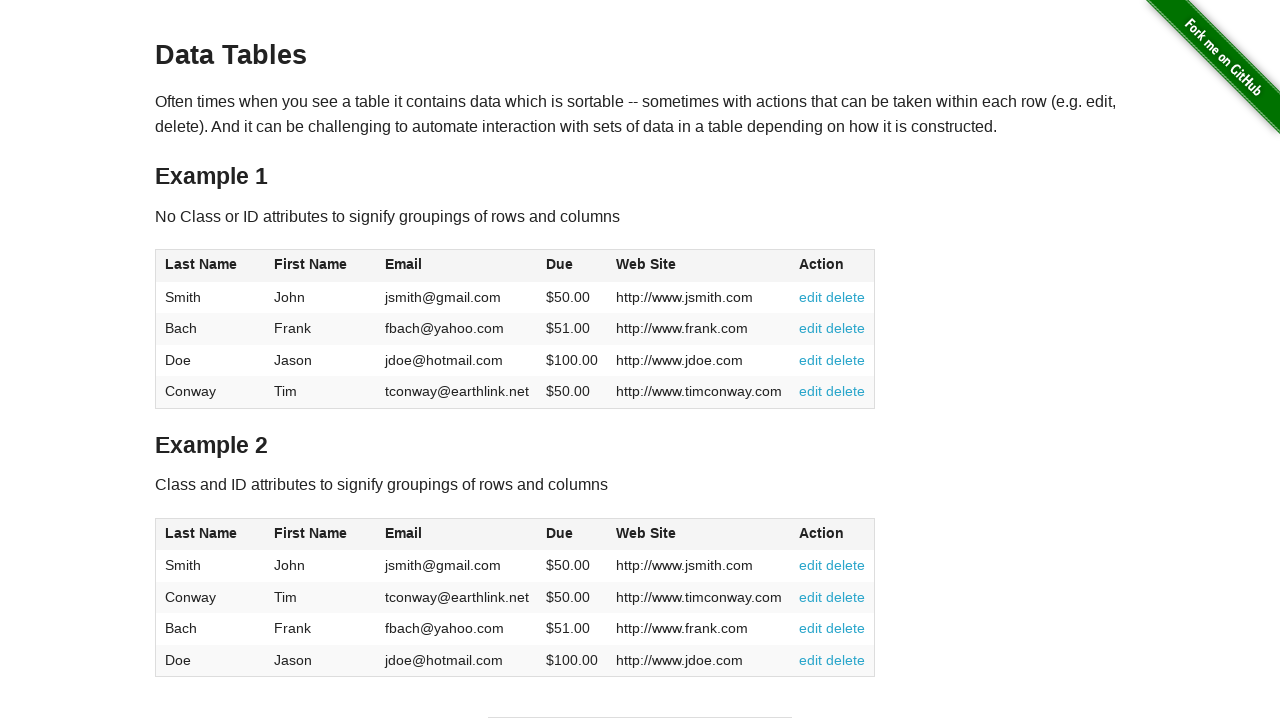

Verified the Due column is sorted in ascending order
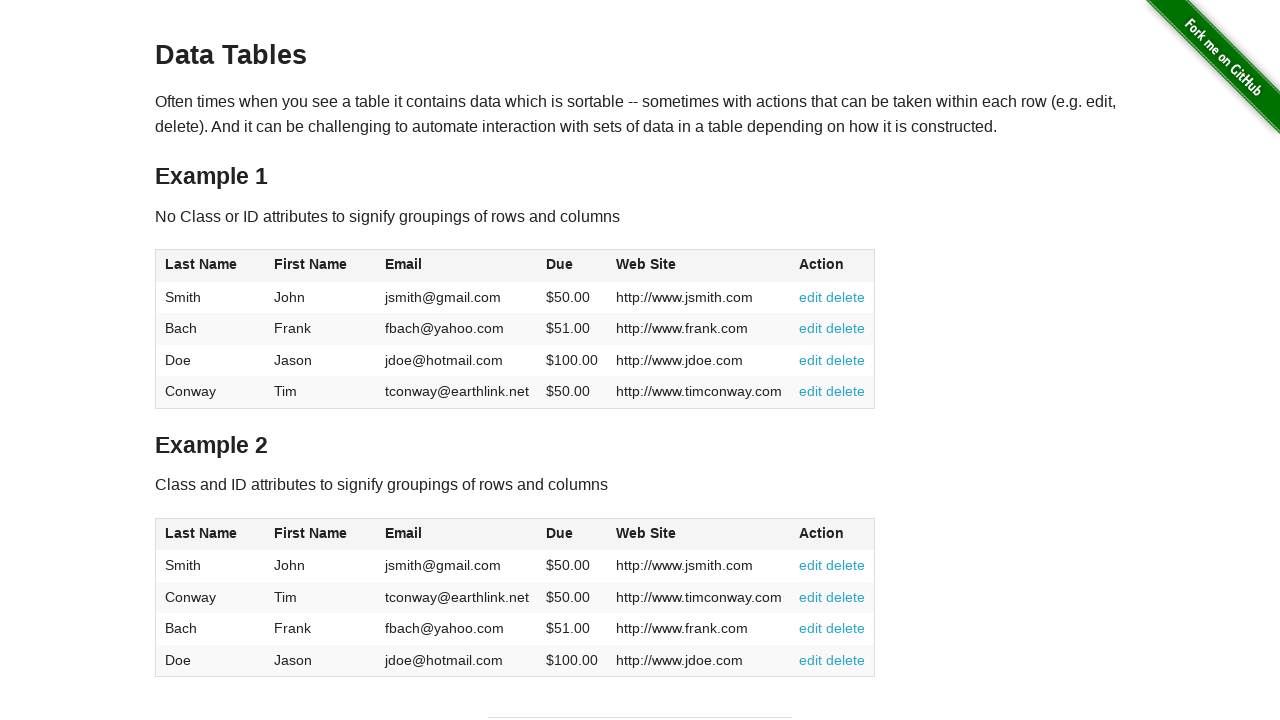

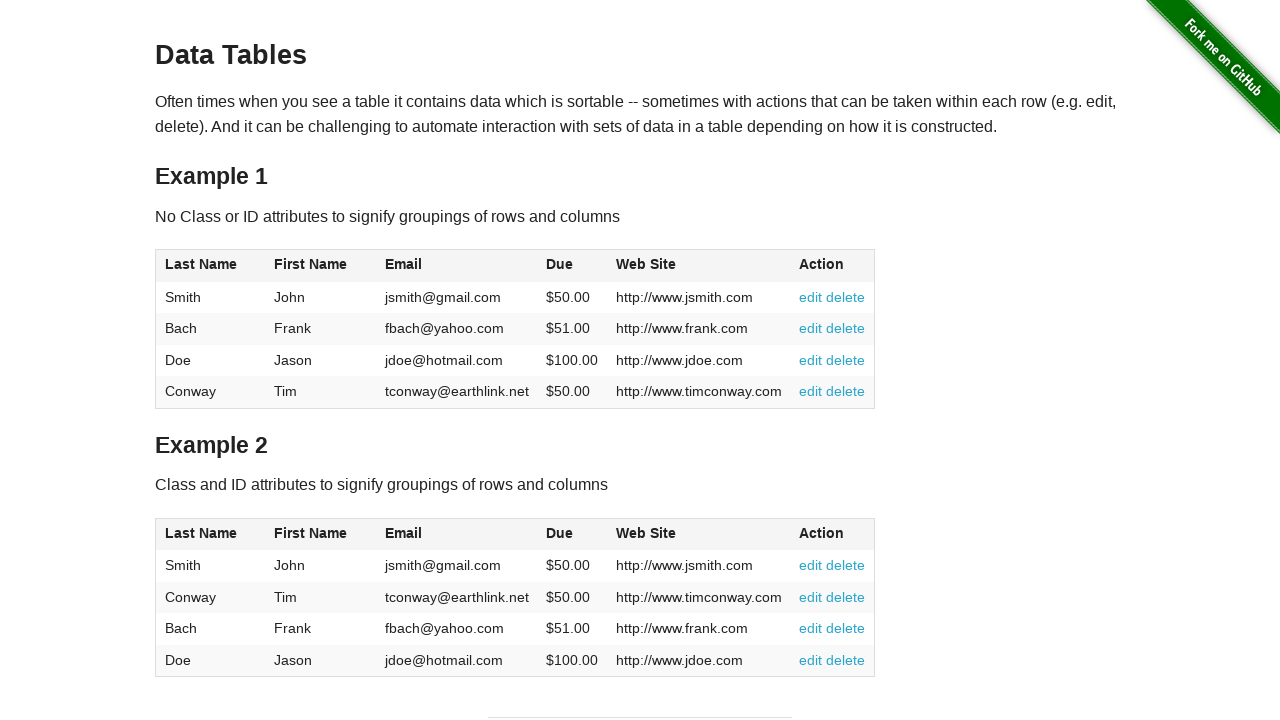